Tests adding todo items by filling the input field and pressing Enter, then verifying the items appear in the list

Starting URL: https://demo.playwright.dev/todomvc

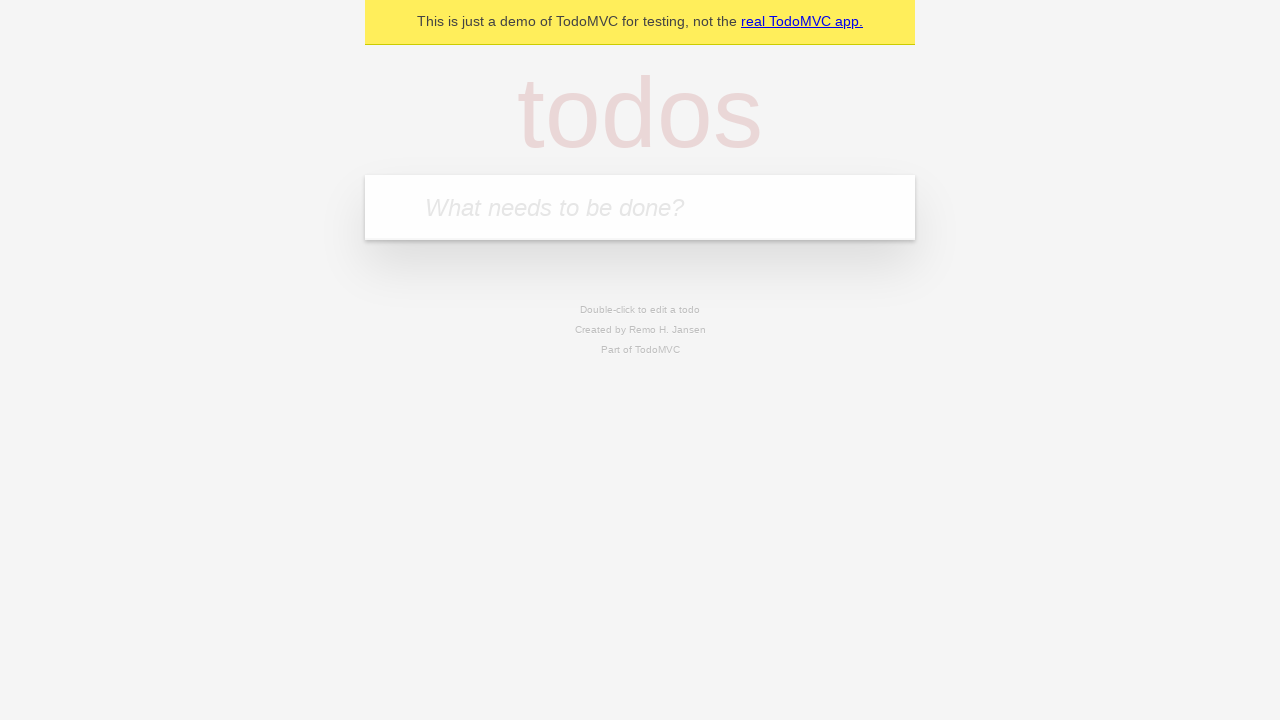

Filled input field with first todo item 'buy some cheese' on internal:attr=[placeholder="What needs to be done?"i]
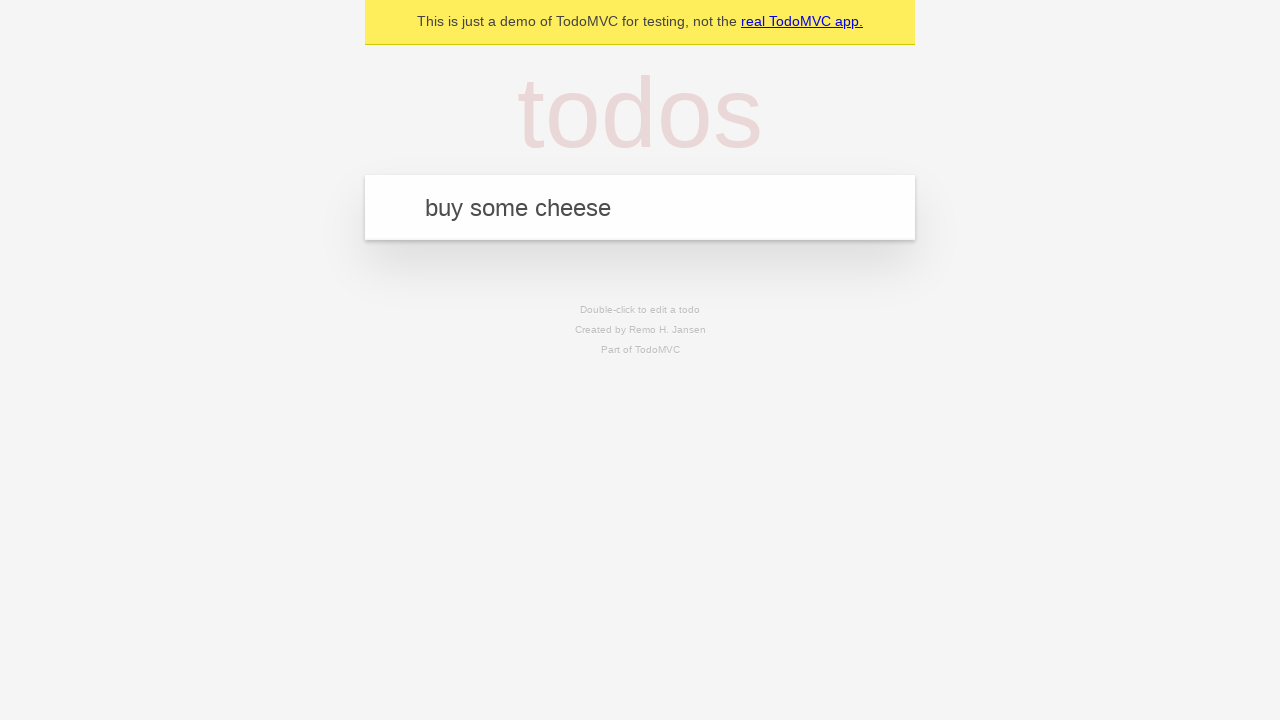

Pressed Enter to add first todo item on internal:attr=[placeholder="What needs to be done?"i]
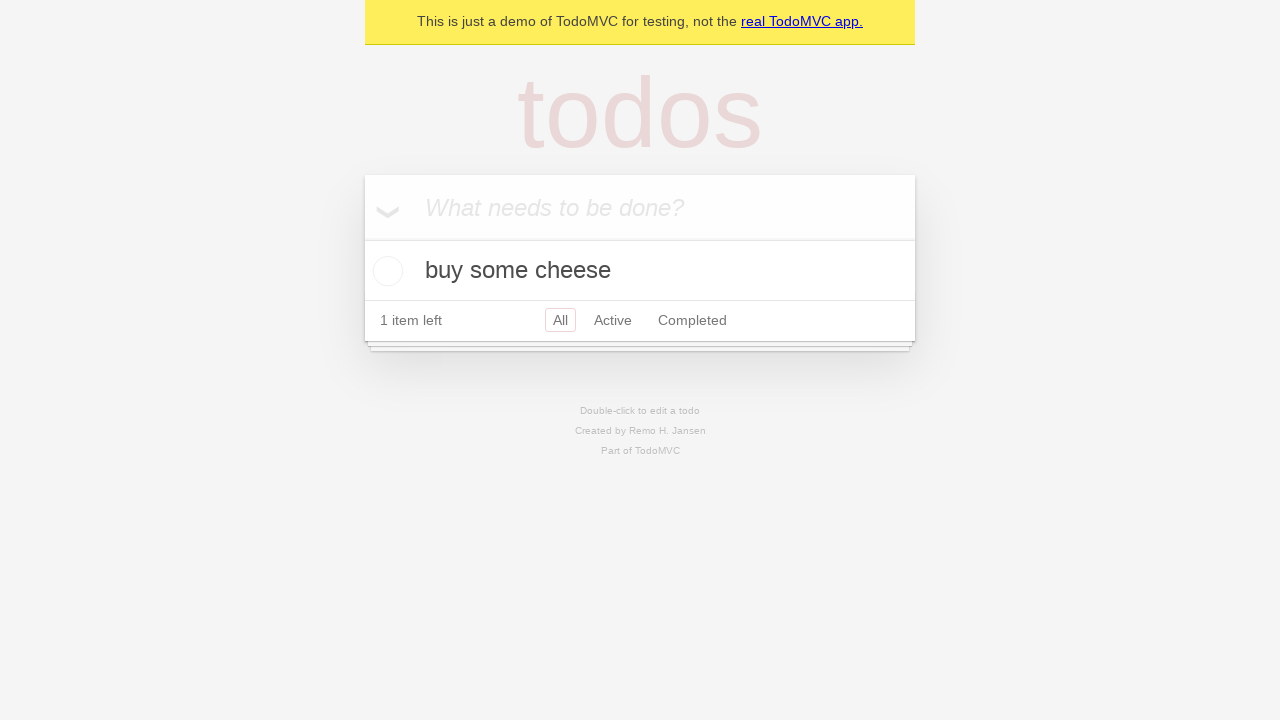

Verified first todo item appeared in the list
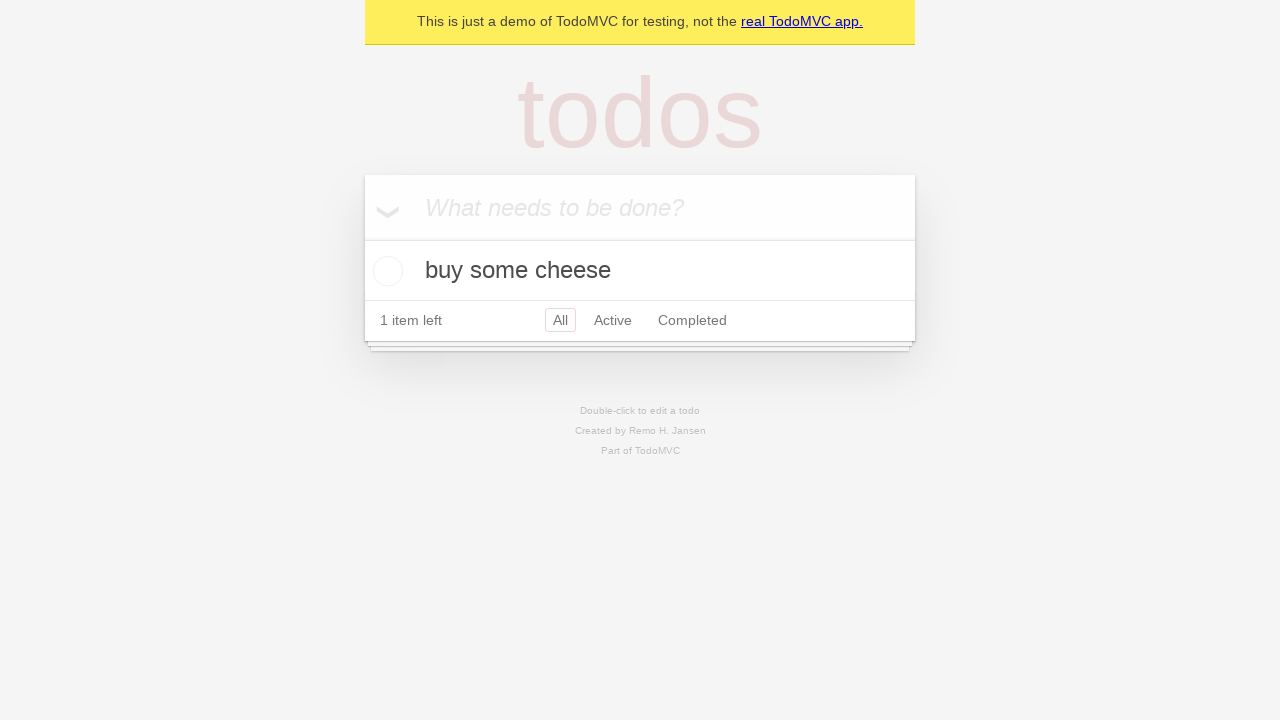

Filled input field with second todo item 'feed the cat' on internal:attr=[placeholder="What needs to be done?"i]
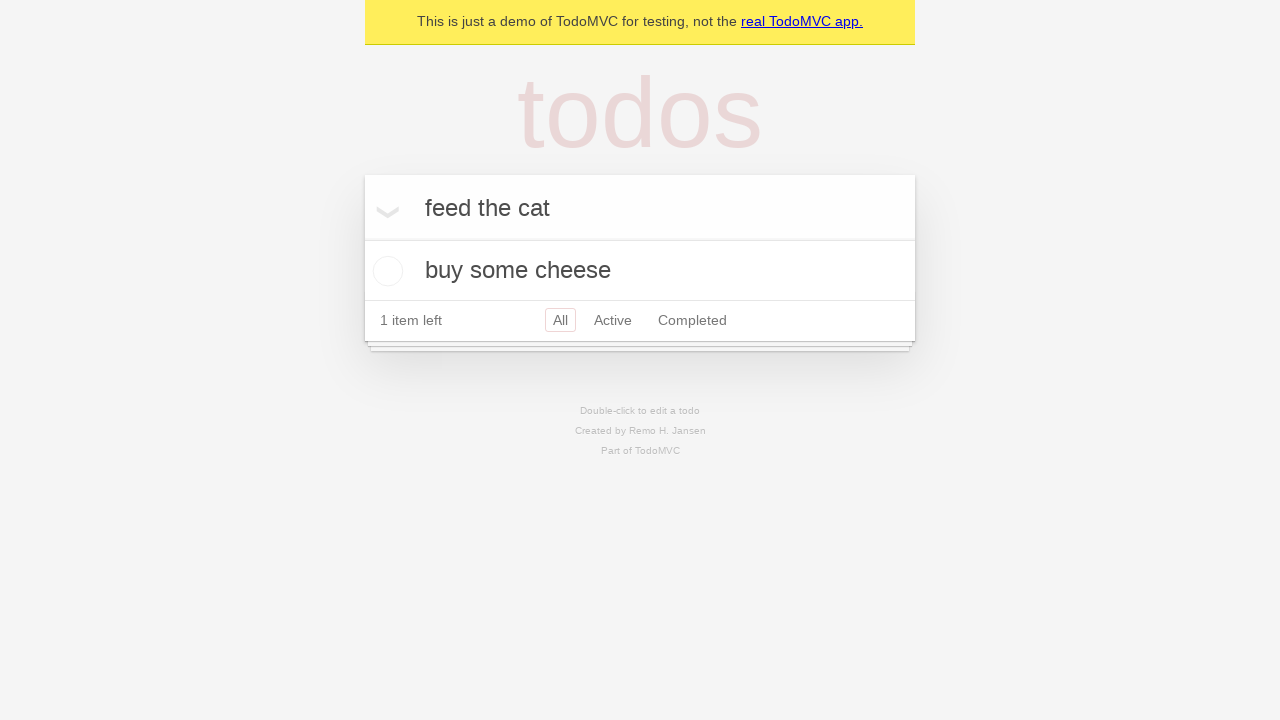

Pressed Enter to add second todo item on internal:attr=[placeholder="What needs to be done?"i]
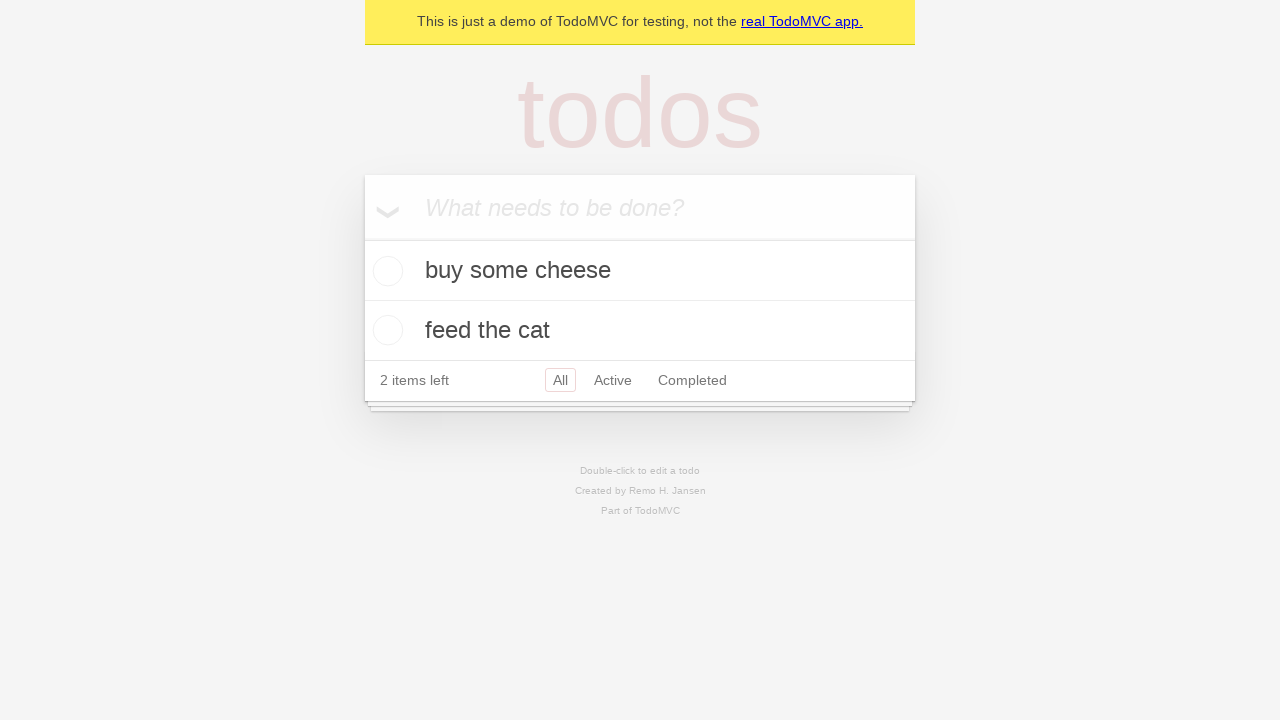

Verified both todo items are visible in the list
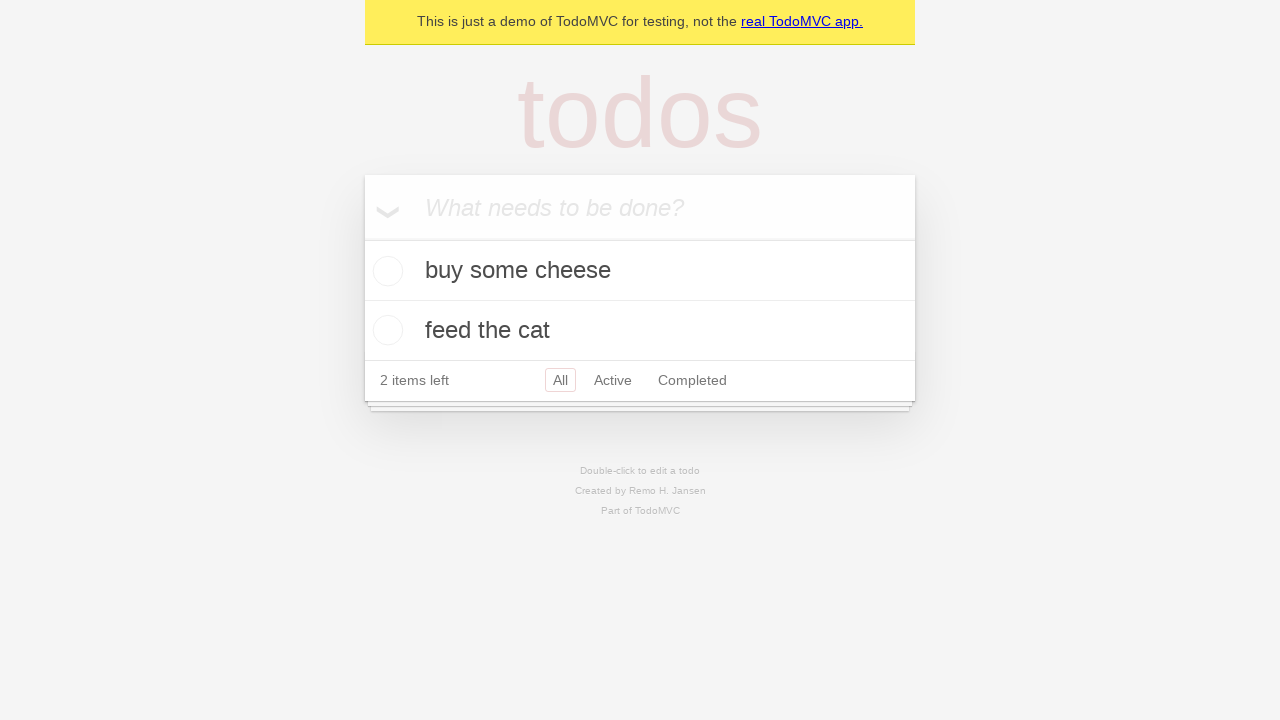

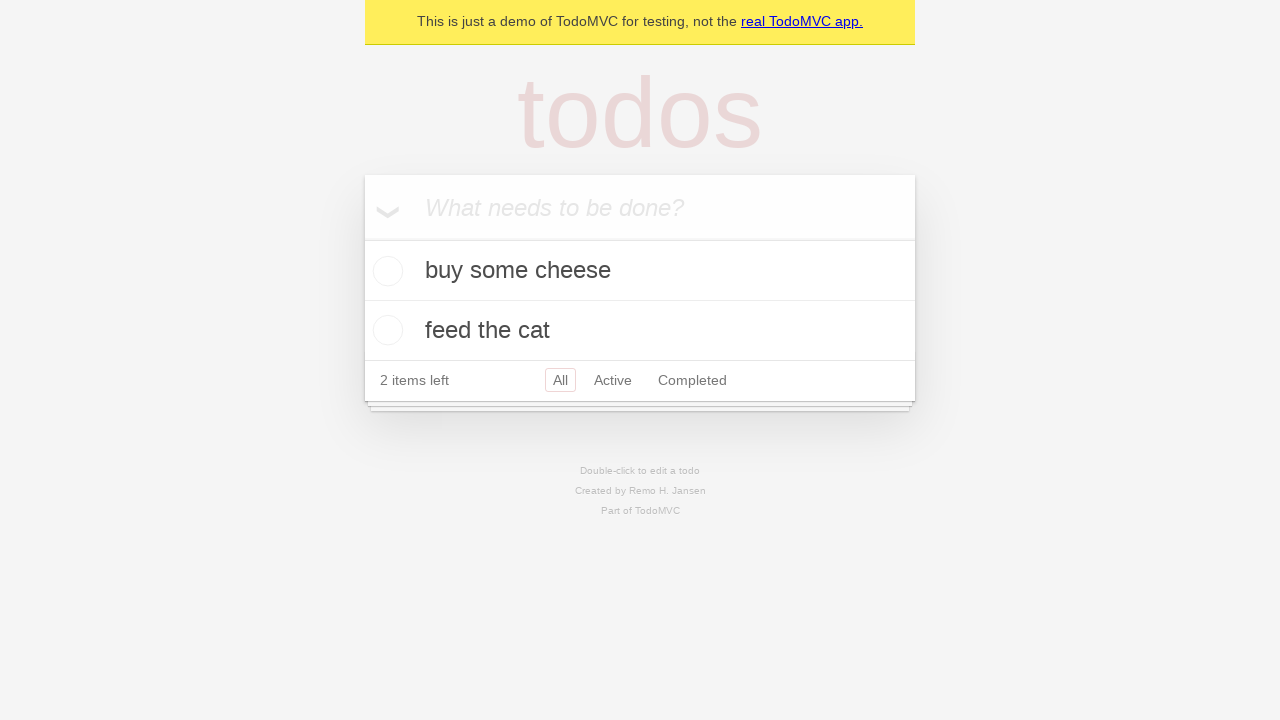